Tests filling out a text box form and clicking the submit button

Starting URL: https://demoqa.com/text-box

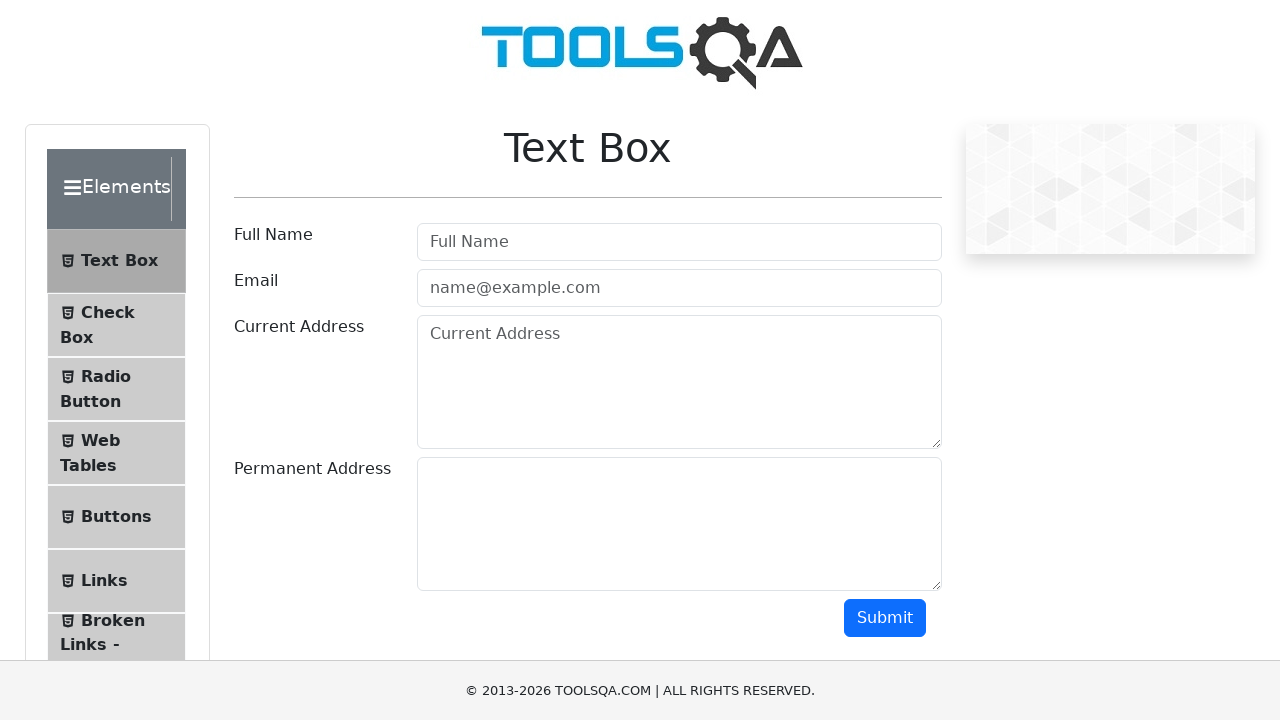

Filled user name field with 'Manvir' on #userName
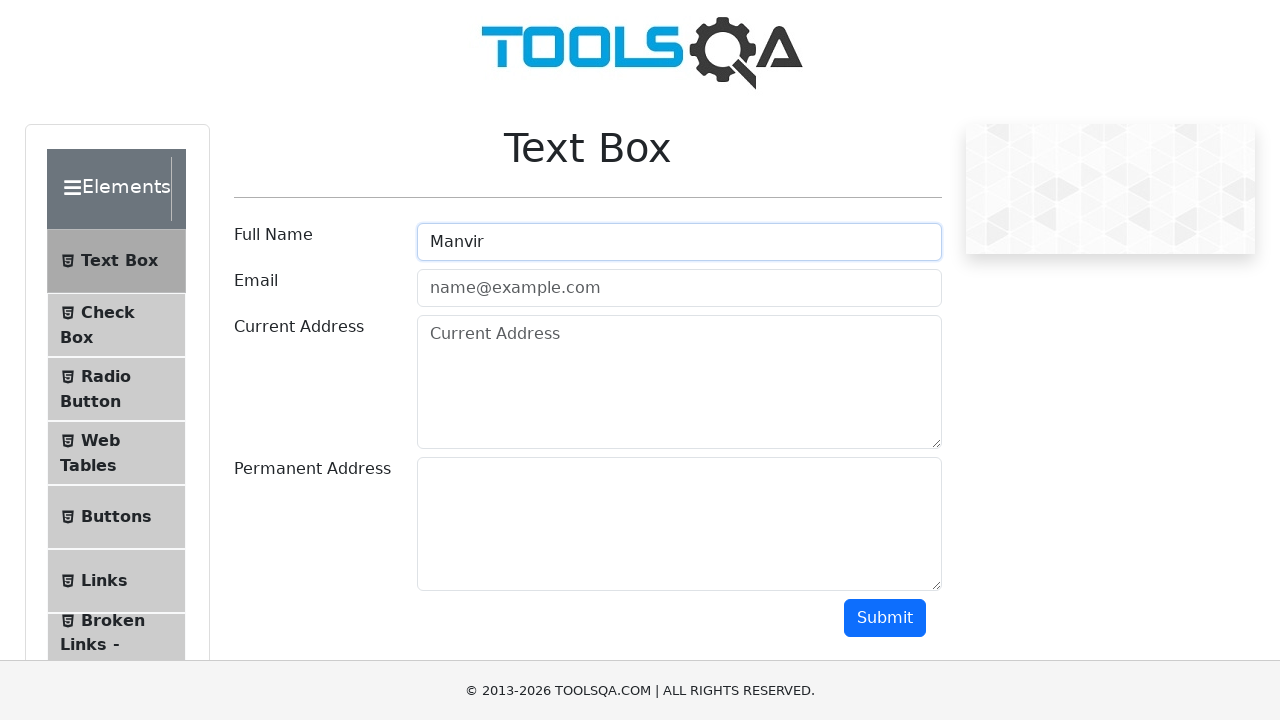

Filled user email field with 'abc@gmail.com' on #userEmail
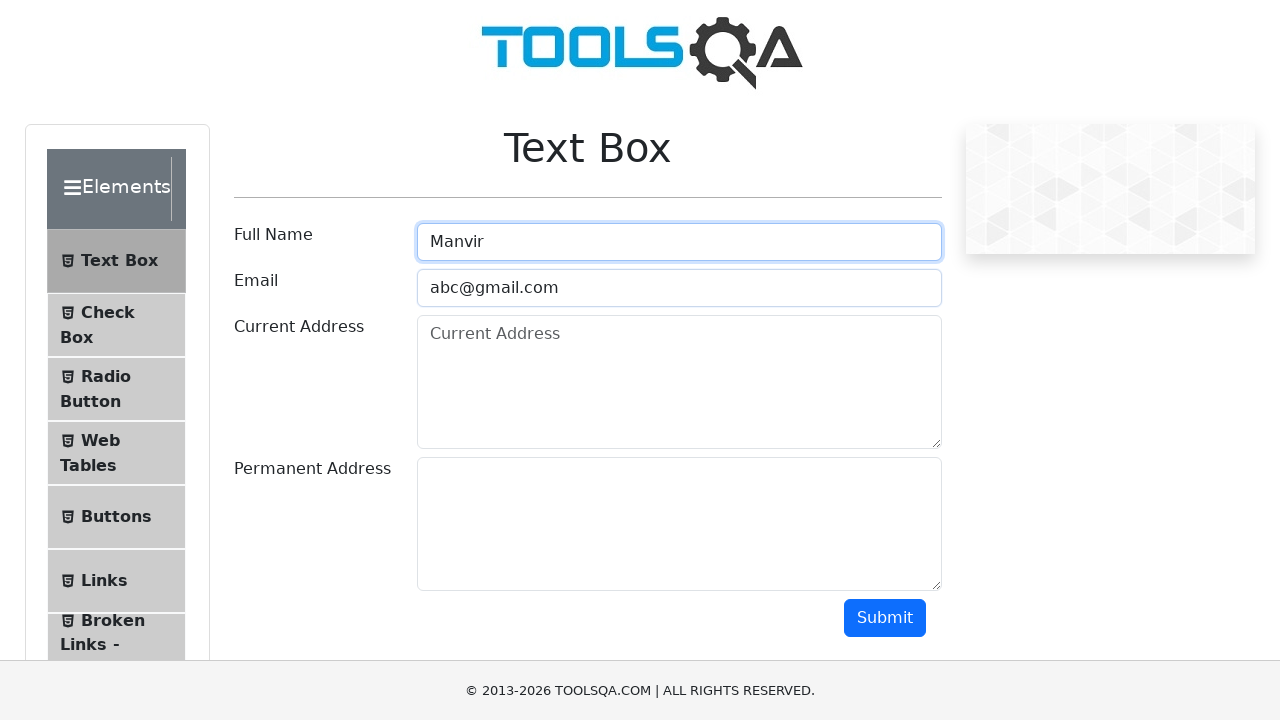

Filled current address field with 'Canada' on #currentAddress
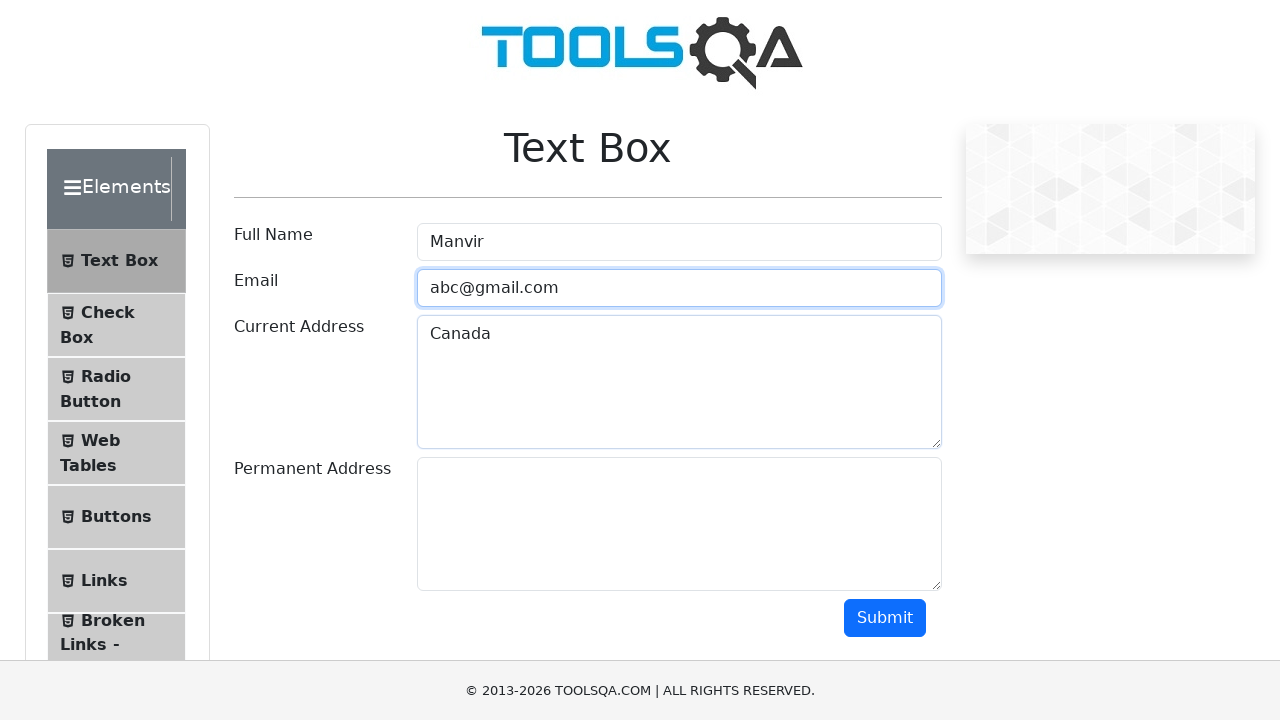

Filled permanent address field with 'India' on #permanentAddress
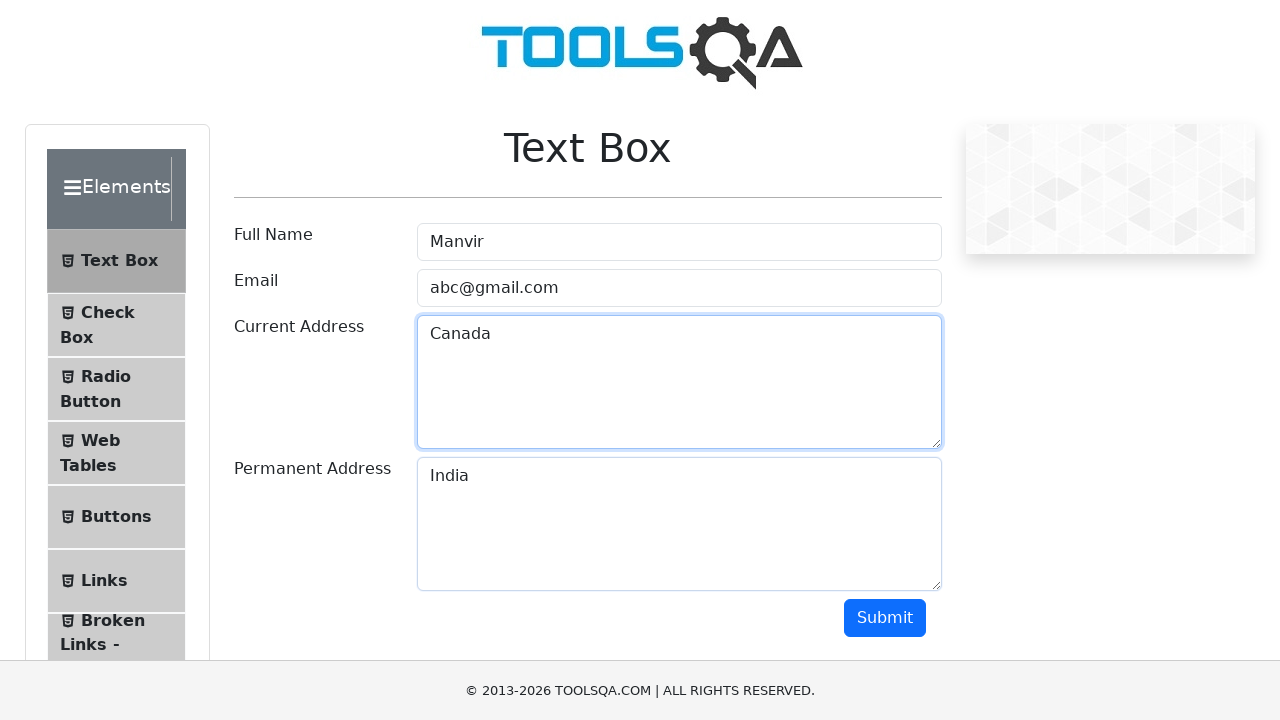

Clicked submit button to complete form submission at (885, 618) on #submit
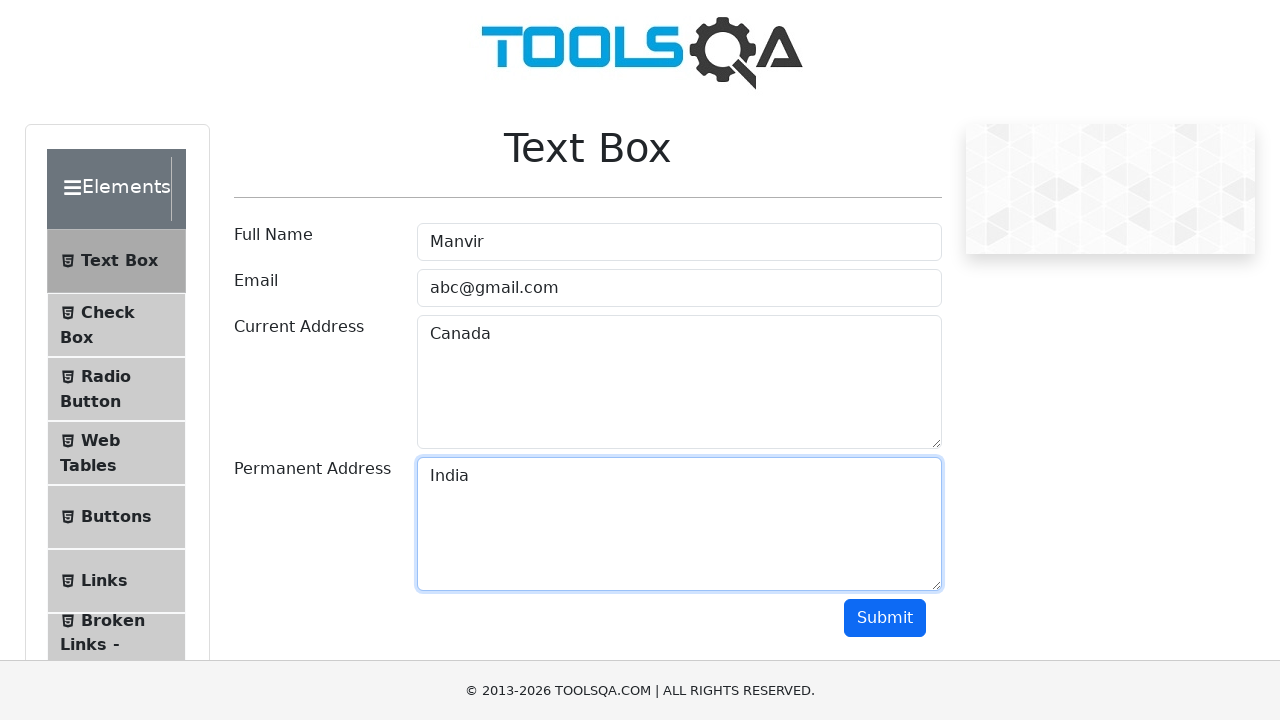

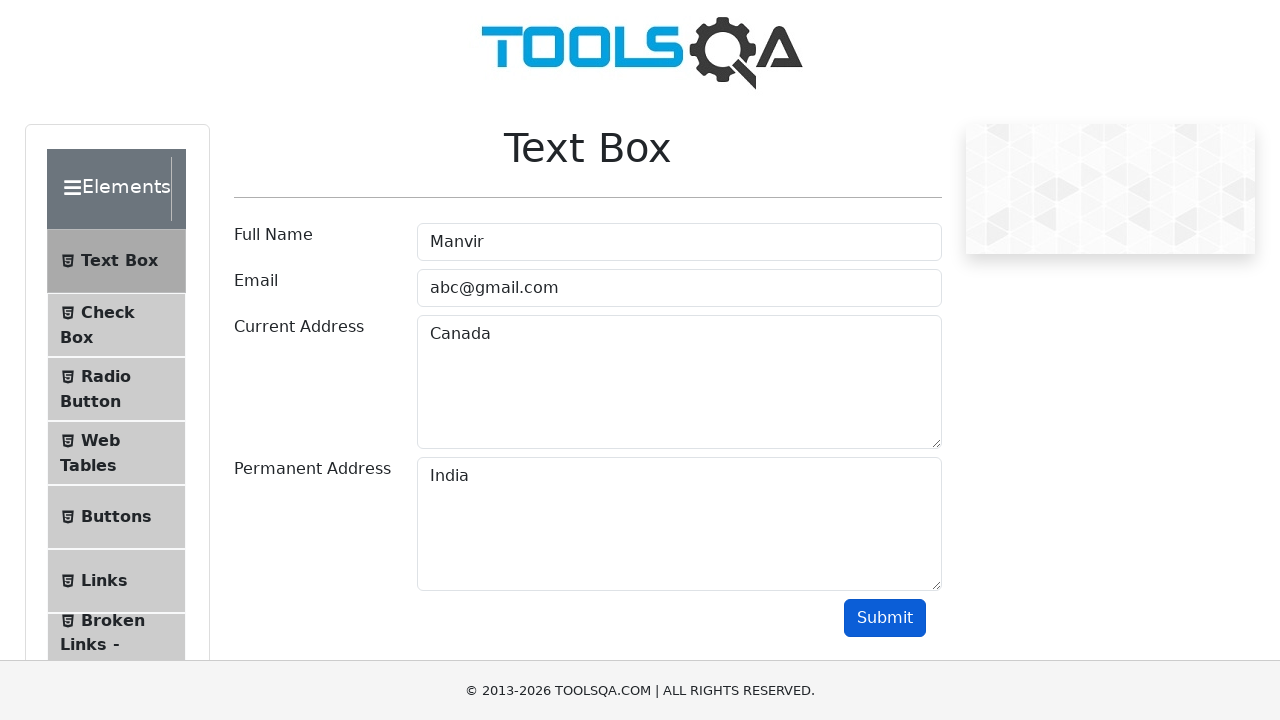